Tests Rediffmail login page by verifying page title, checking if login textbox is enabled, and toggling the remember checkbox

Starting URL: https://mail.rediff.com/cgi-bin/login.cgi

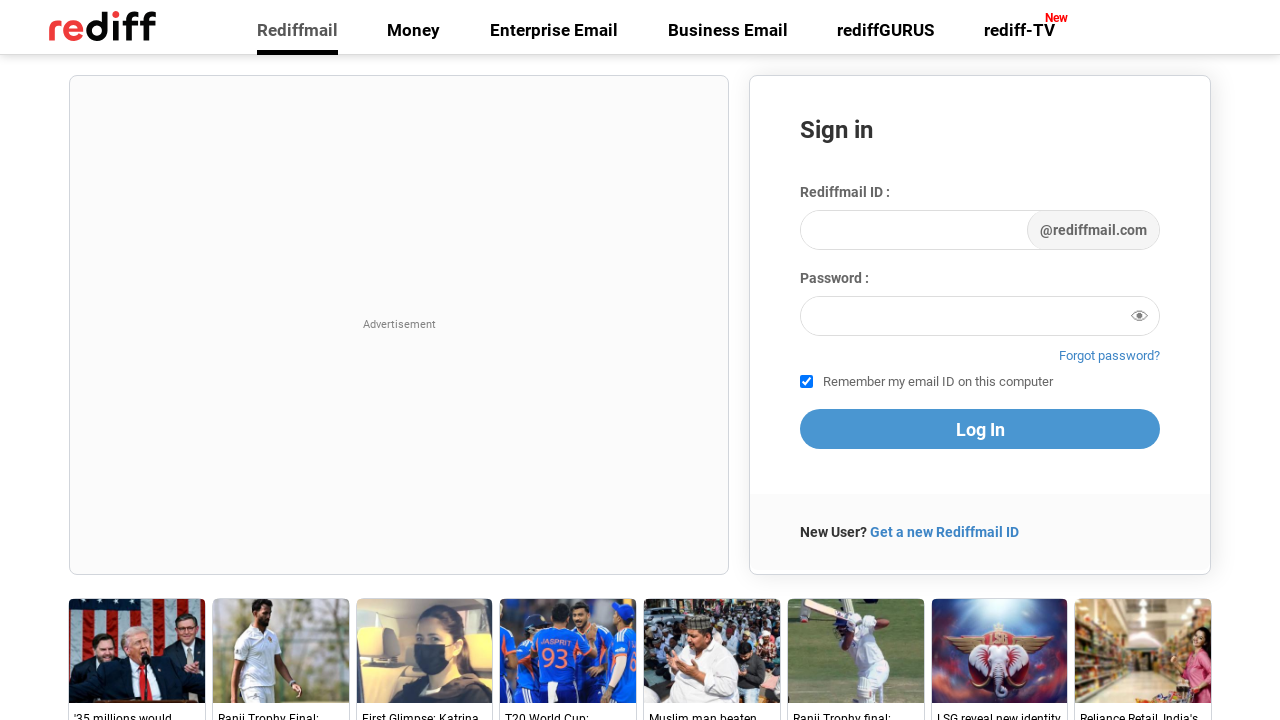

Clicked the remember checkbox to toggle it at (806, 382) on input[name='remember']
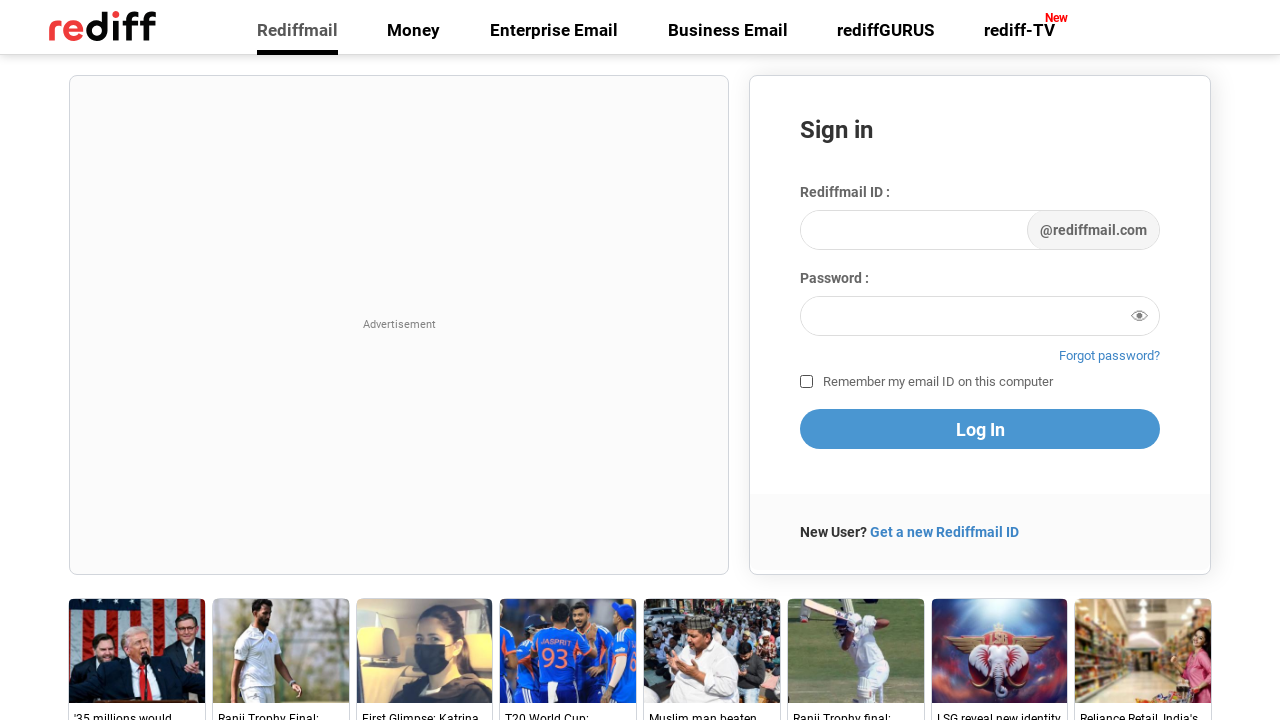

Login textbox is present on the page
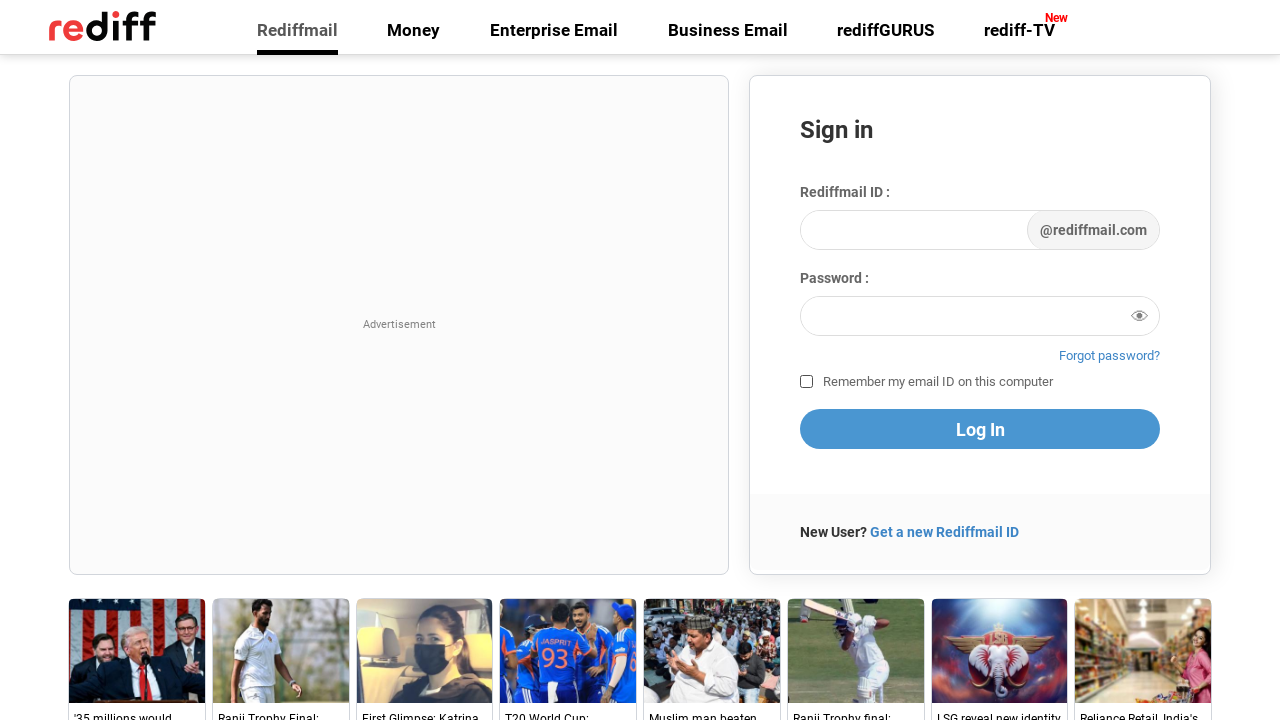

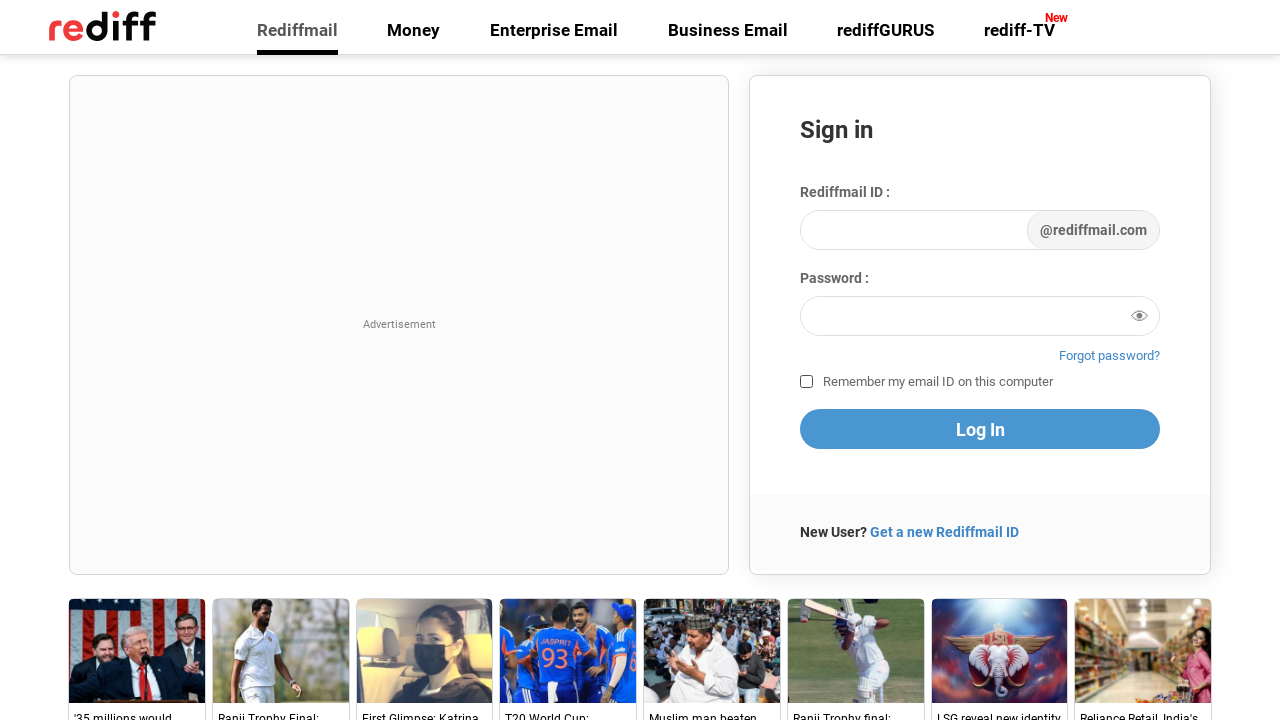